Tests the fourth percentage calculator form by calculating 500 times 10 percent and verifying the result is 5000

Starting URL: https://www.calculator.net/percent-calculator.html

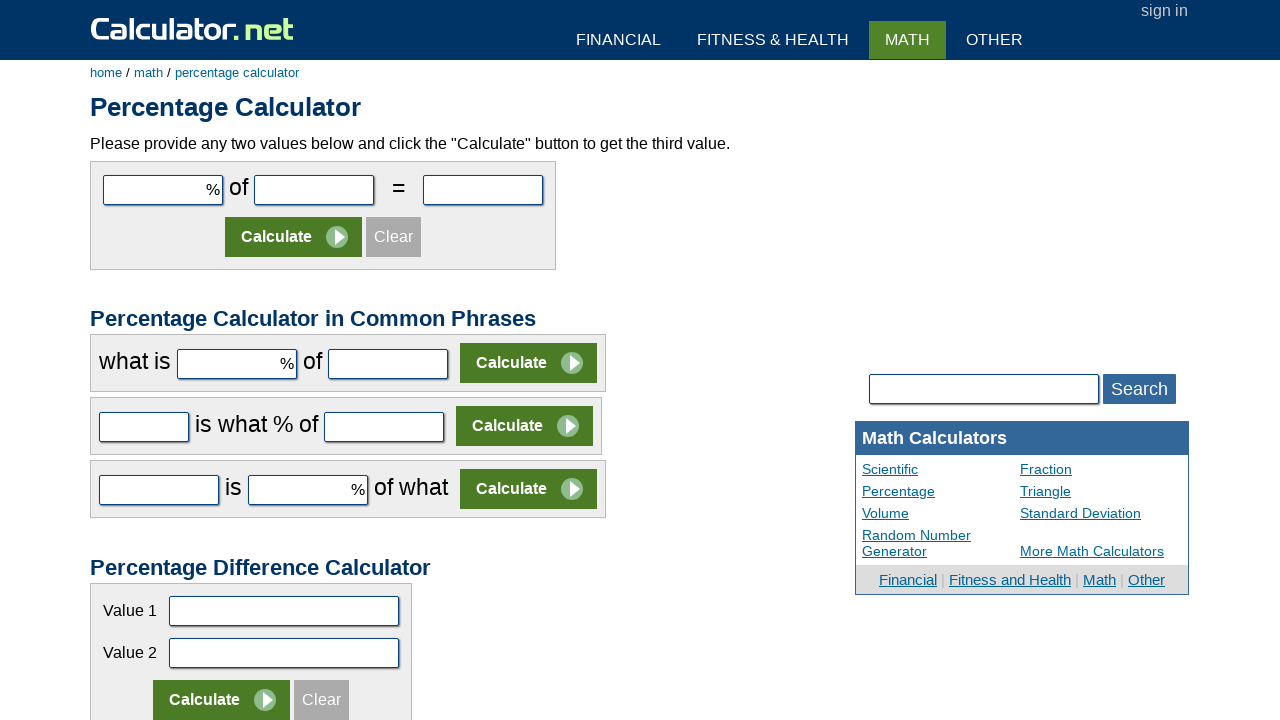

Filled first input field with '500' in form 4 on input[name='c23par1']
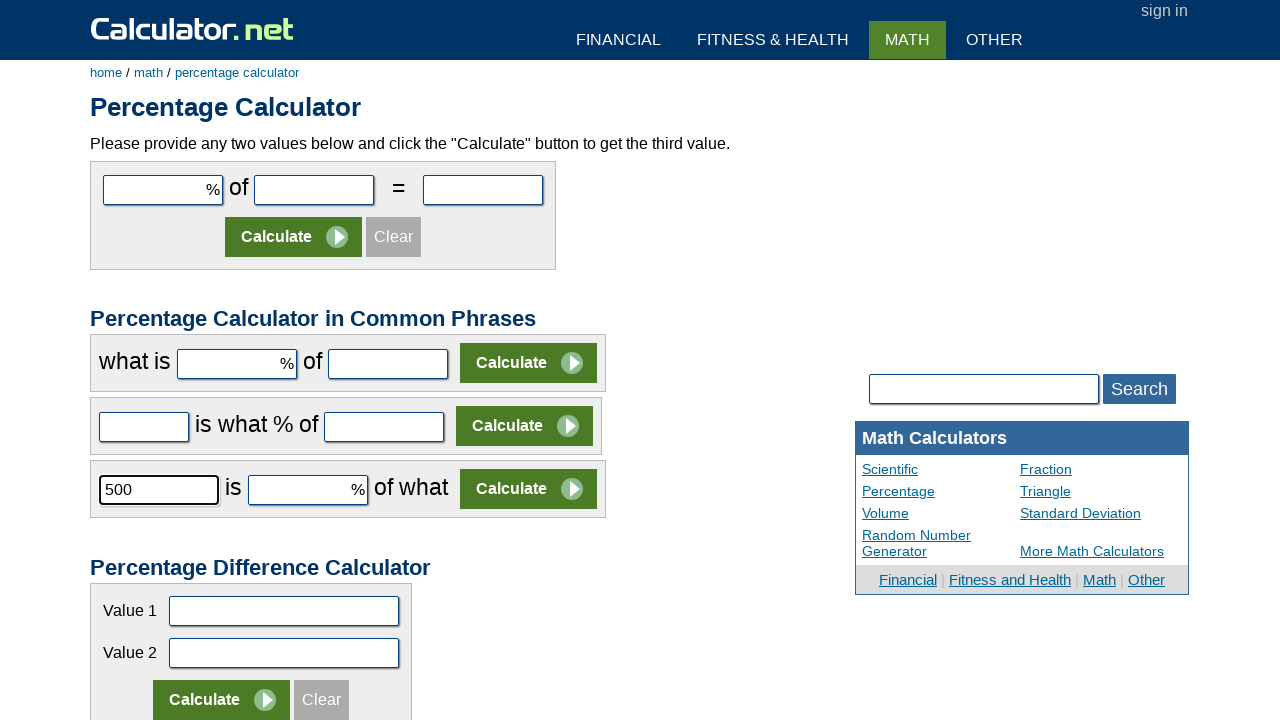

Filled second input field with '10' in form 4 on input[name='c23par2']
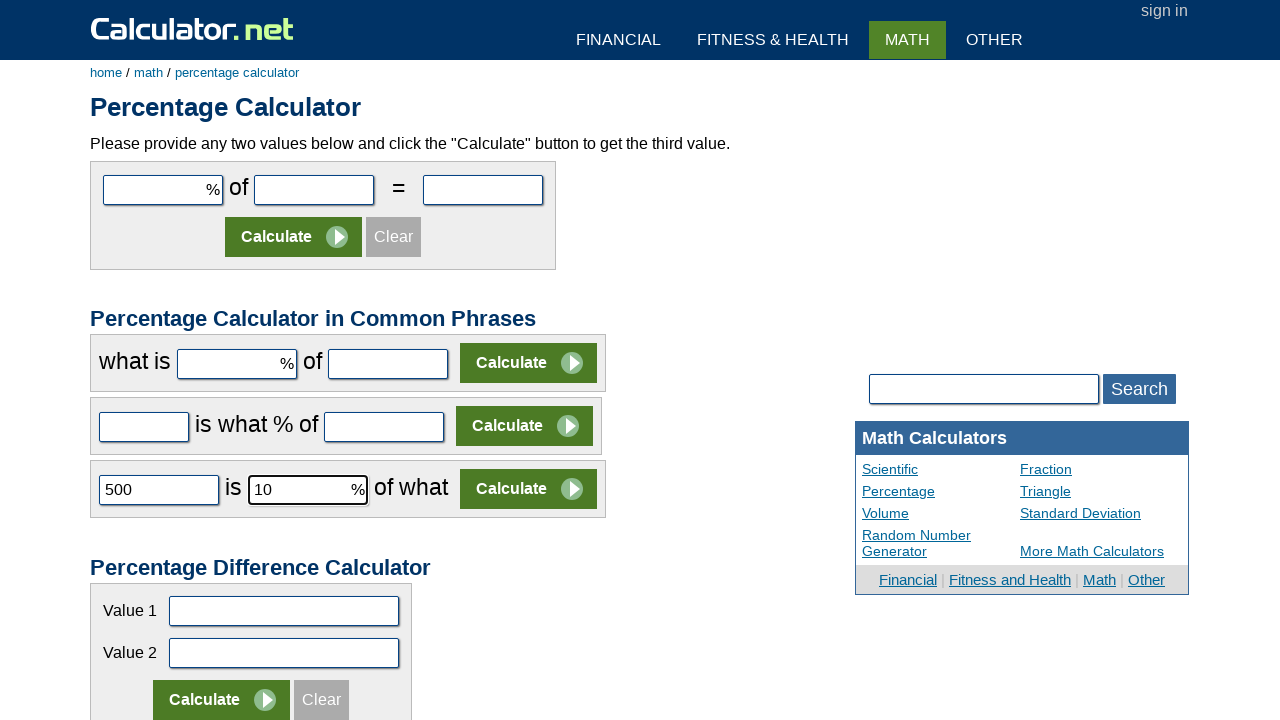

Clicked calculate button for form 4 at (528, 489) on xpath=//*[@id="content"]/form[4]/table/tbody/tr/td[2]/input[2]
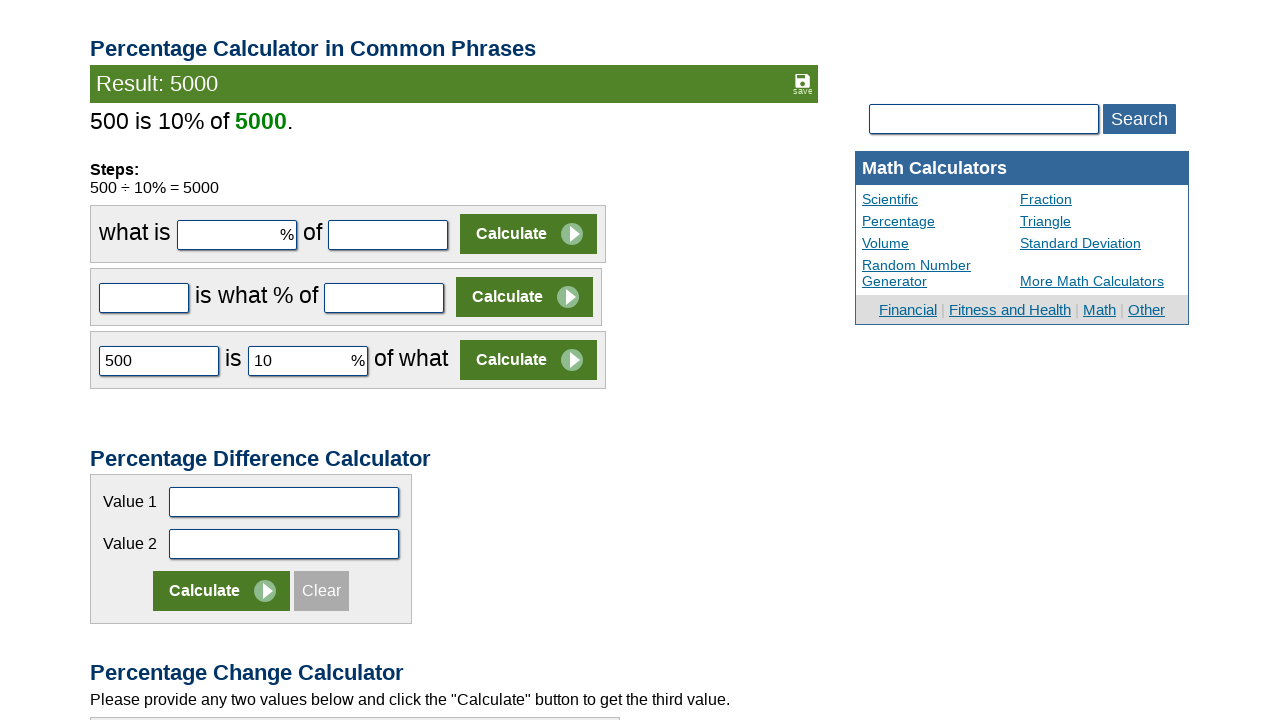

Result appeared - 500 times 10 percent calculated
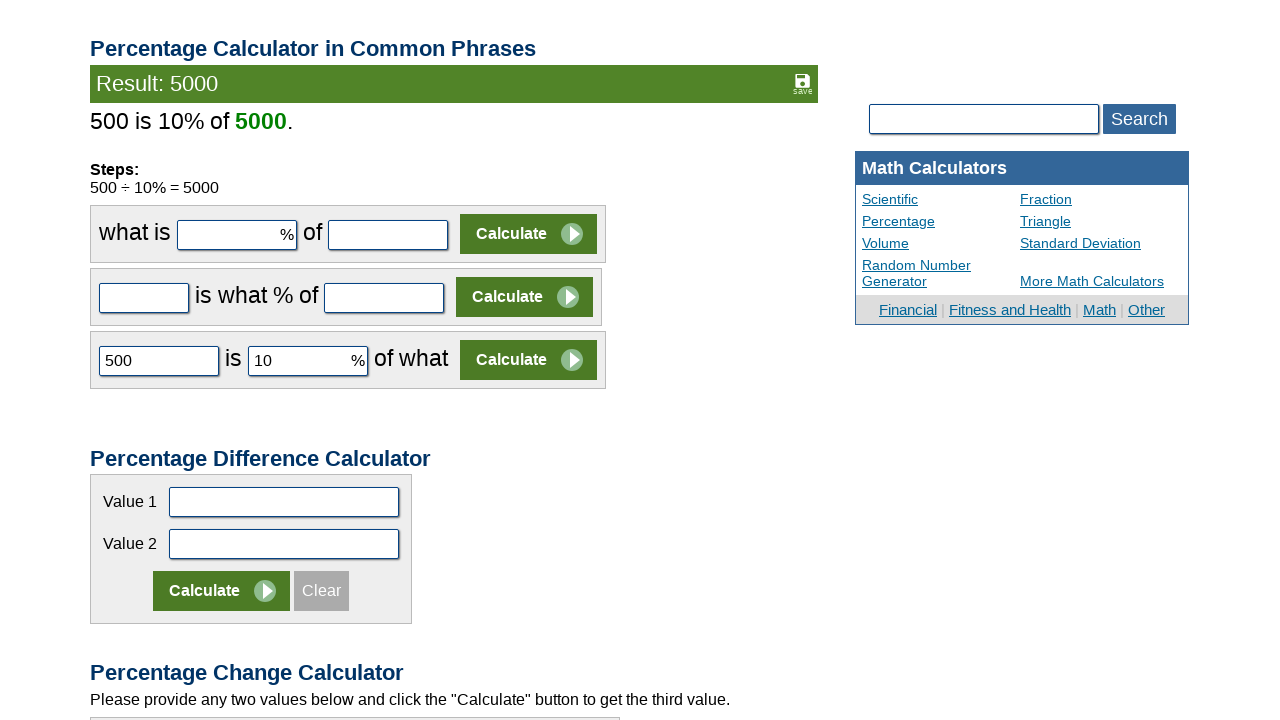

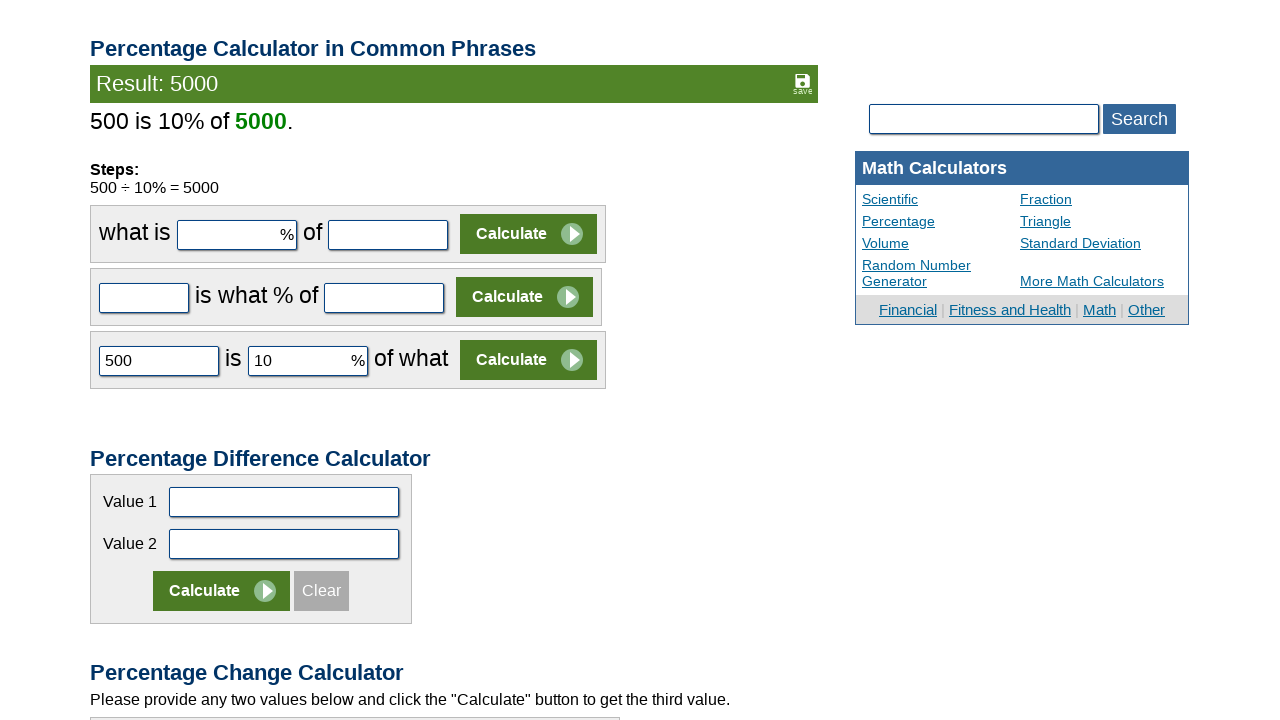